Tests navigation flow from appointment button to login page and then back home using the menu

Starting URL: https://katalon-demo-cura.herokuapp.com/

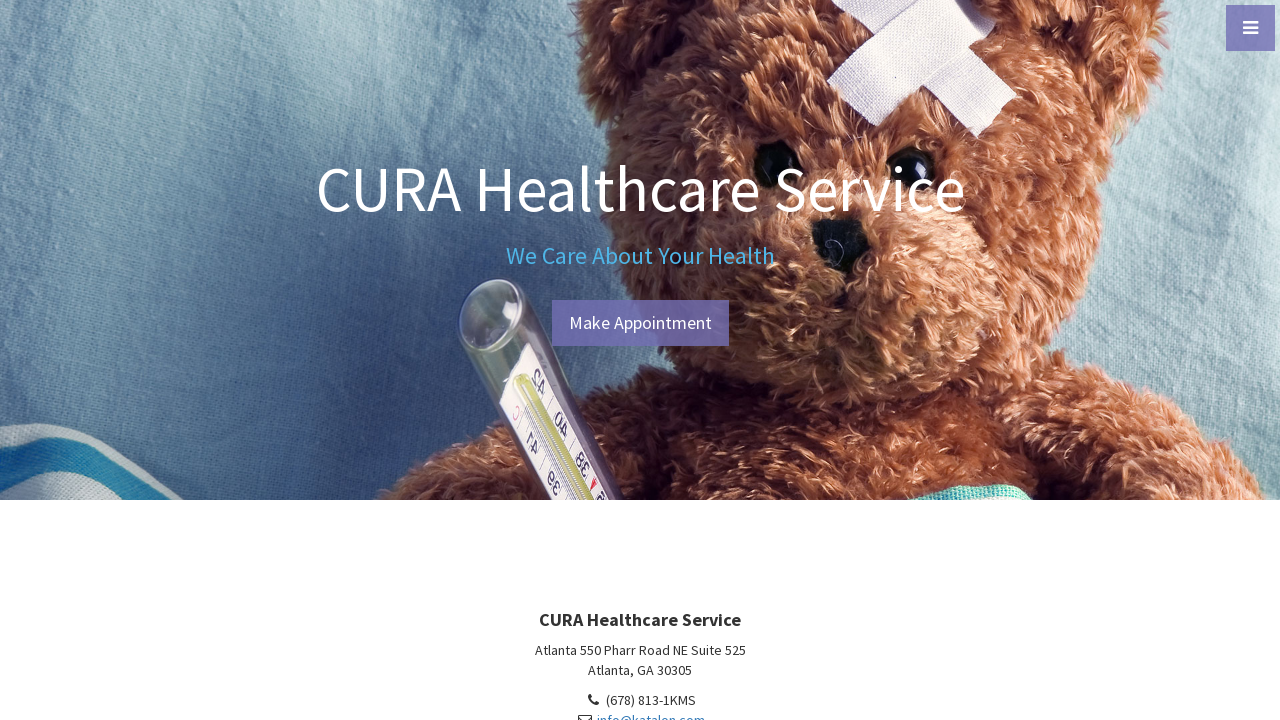

Navigated to CURA home page
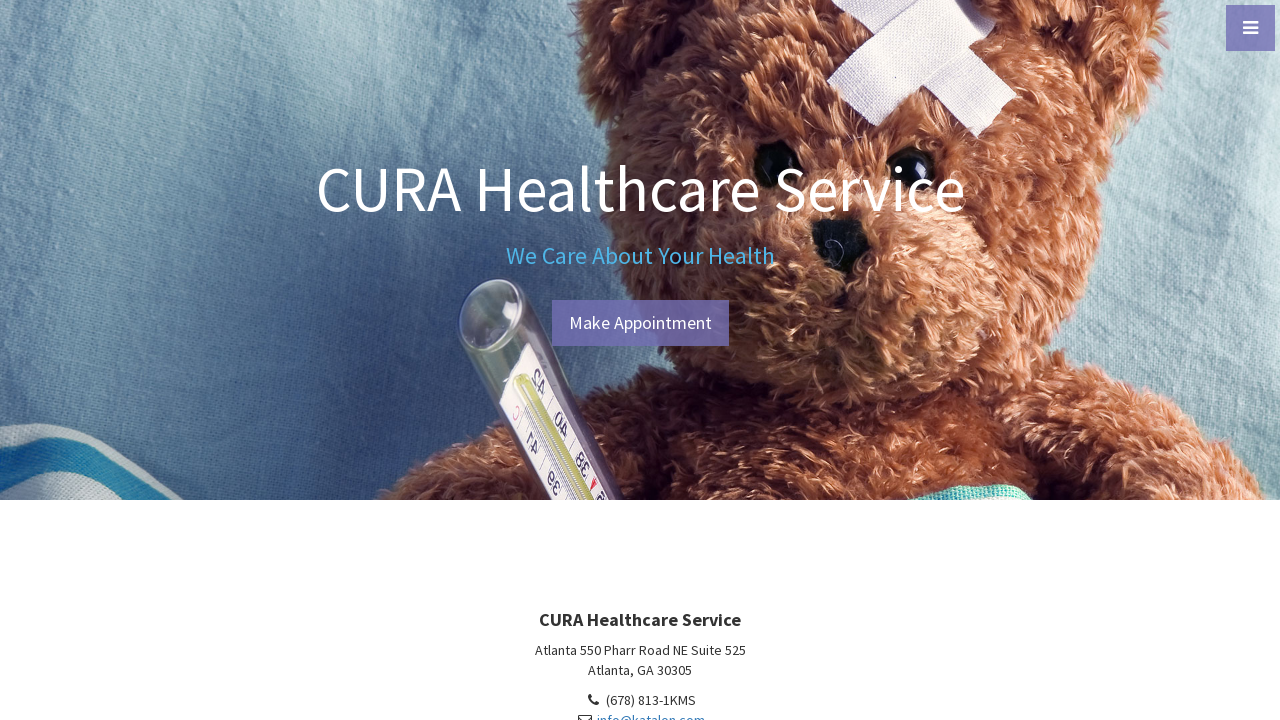

Clicked make appointment button, navigated to login page at (640, 323) on #btn-make-appointment
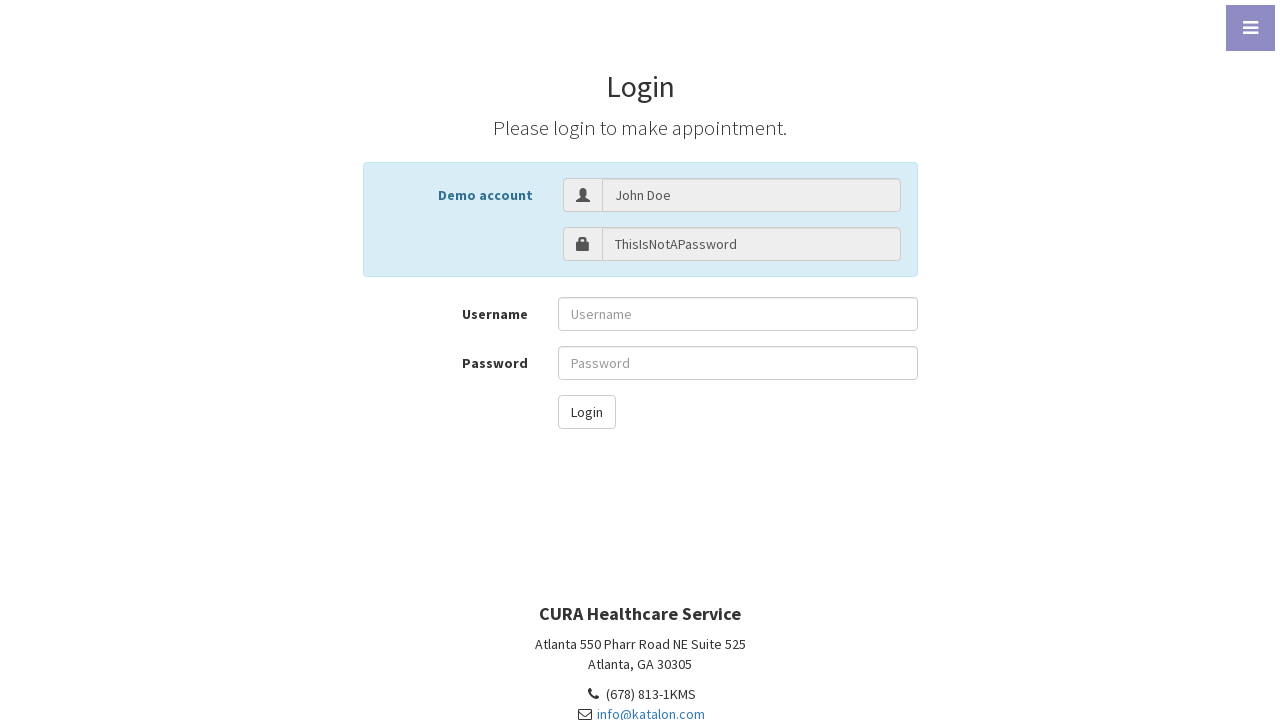

Opened navigation menu at (1250, 28) on a#menu-toggle i
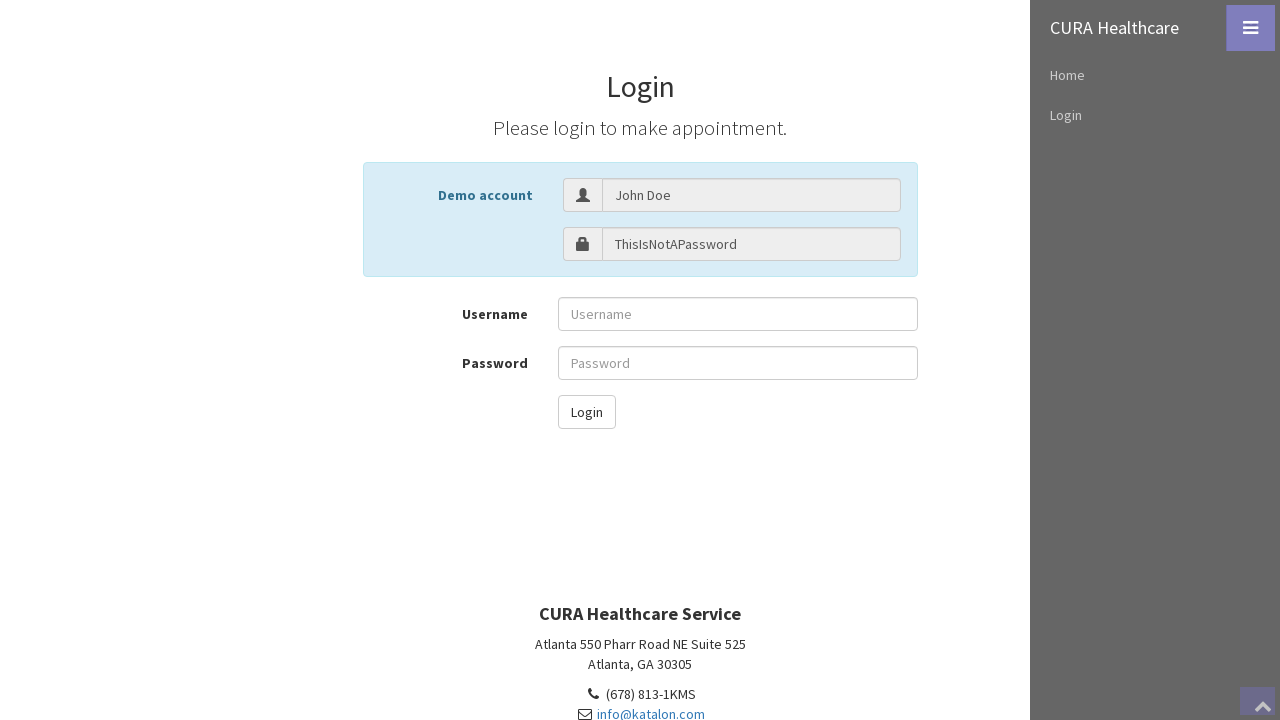

Clicked Home button in menu at (1155, 75) on text=Home
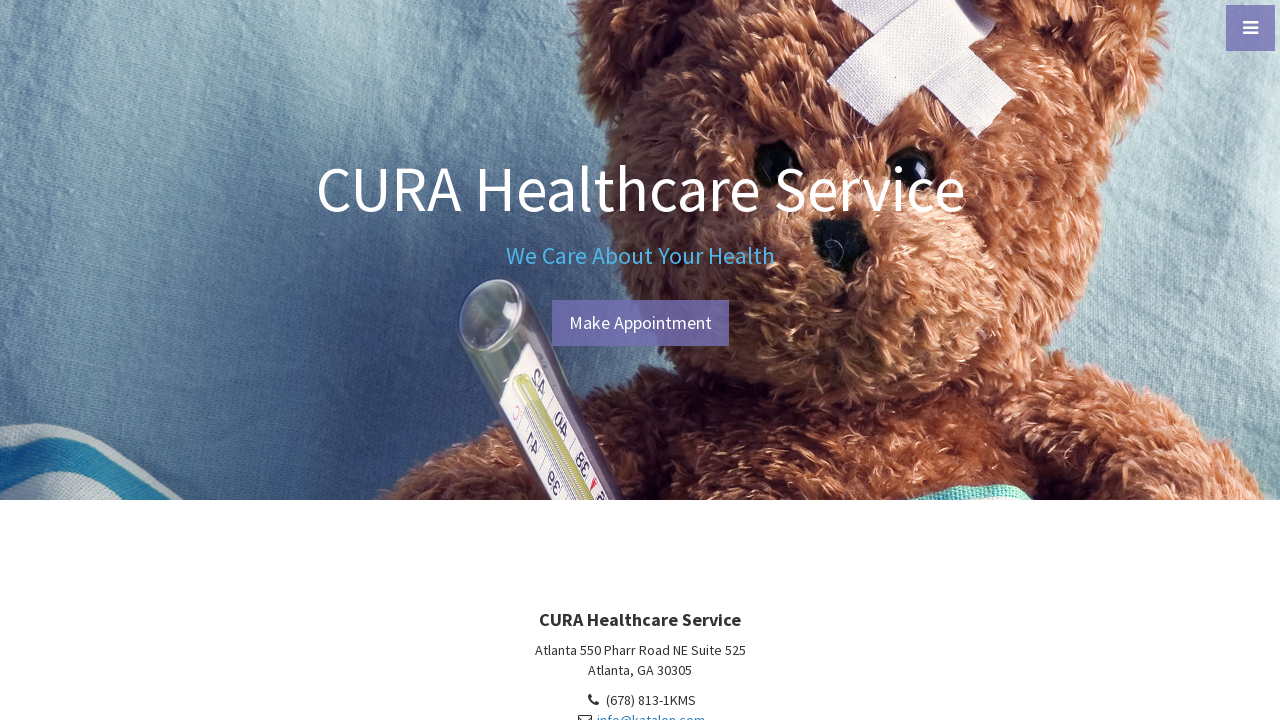

Verified returned to home page
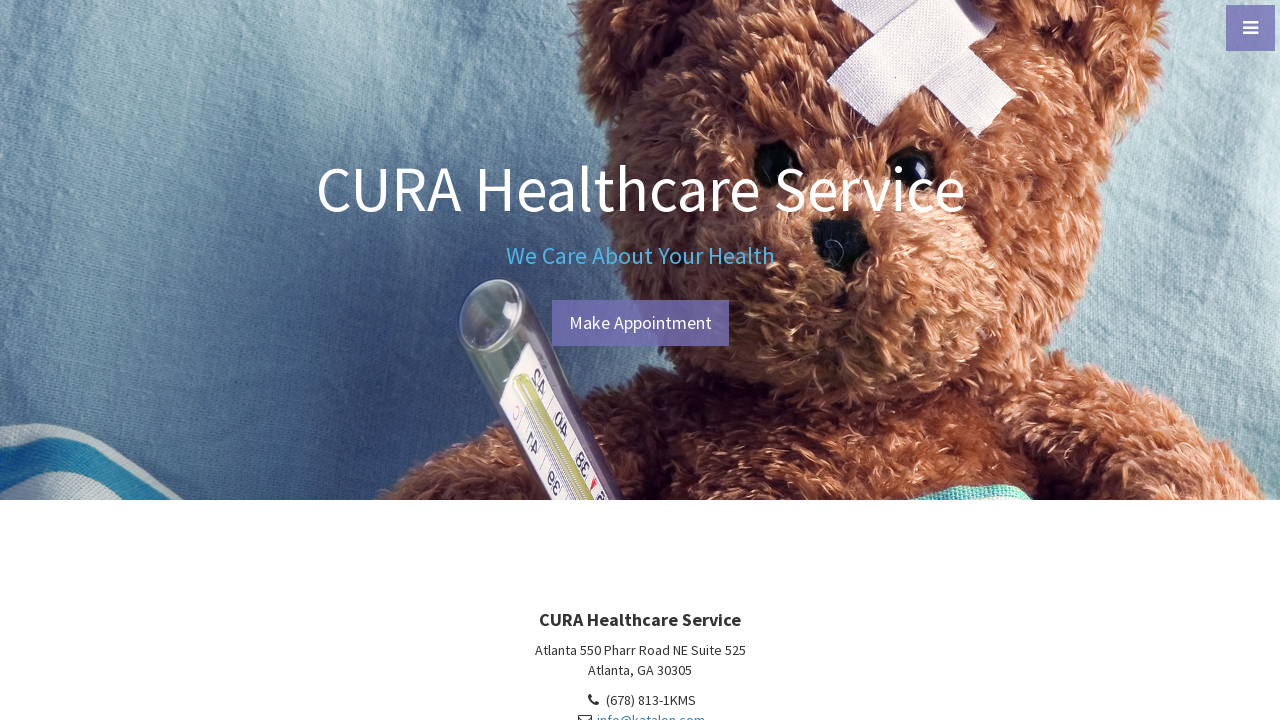

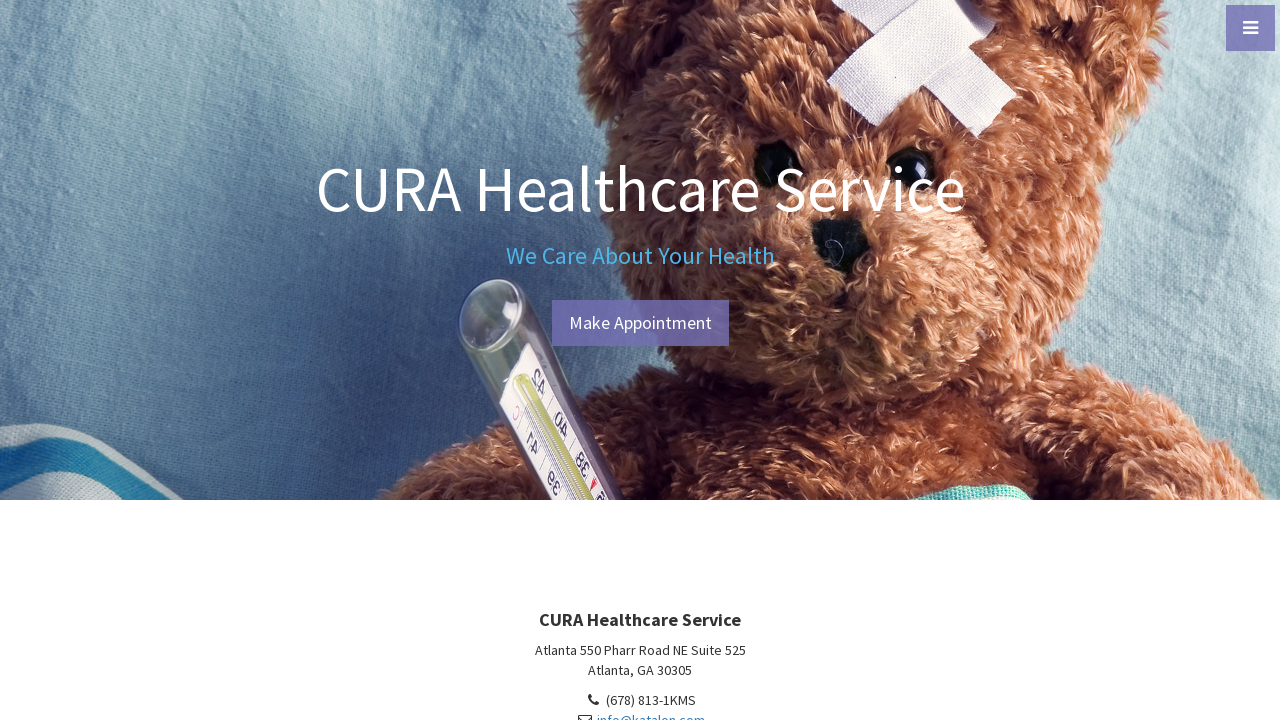